Navigates to MakeMyTrip hotel listing page for Goa and selects the second hotel from the search results.

Starting URL: https://www.makemytrip.com/hotels/hotel-listing/?checkin=09052024&city=CTGOI&checkout=09062024&roomStayQualifier=1e0e&locusId=CTGOI&country=IN&locusType=city&searchText=Goa&regionNearByExp=3&rsc=1e1e0e

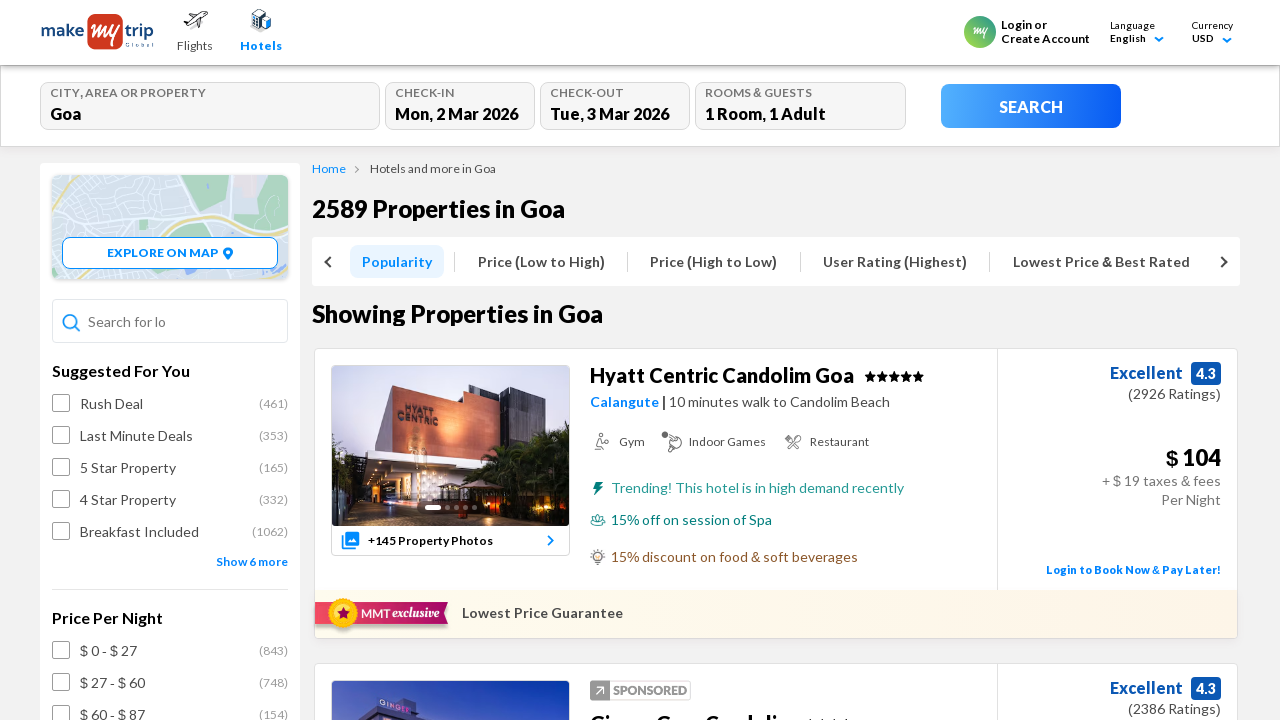

Hotel listings loaded on MakeMyTrip Goa page
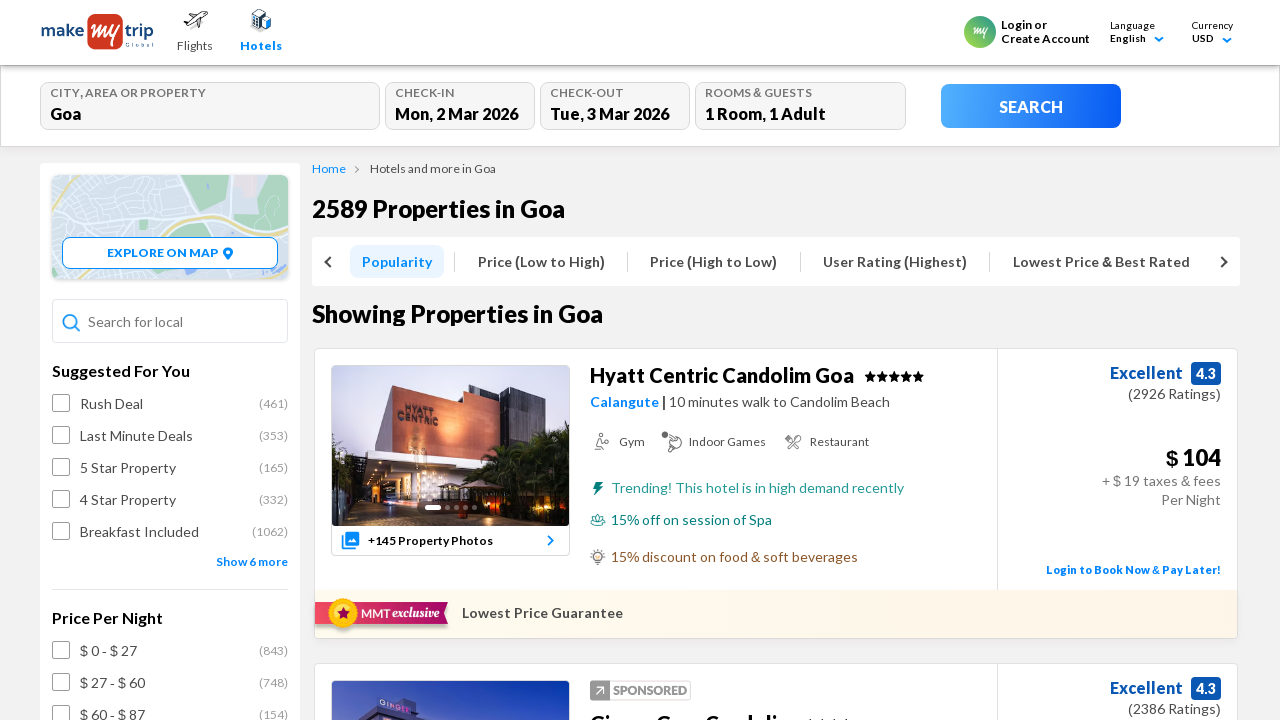

Clicked on the second hotel from search results at (776, 494) on div.infinite-scroll-component  > div:nth-child(2) > div:first-child
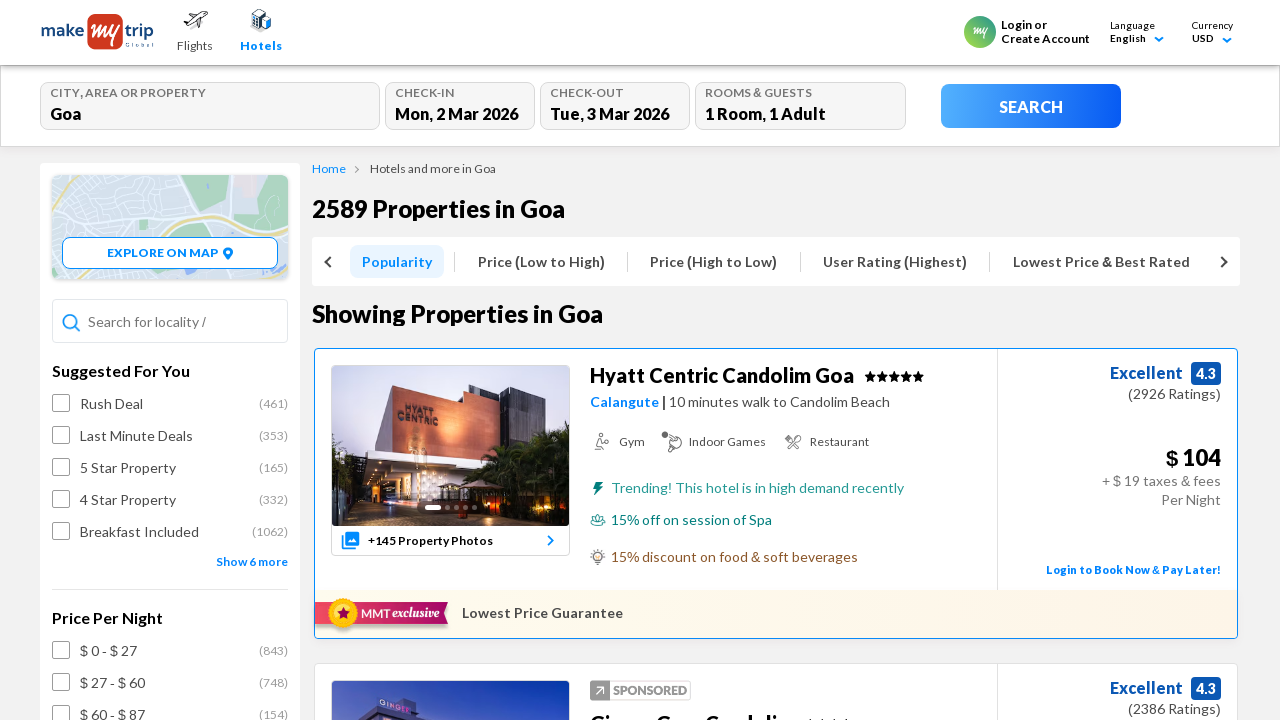

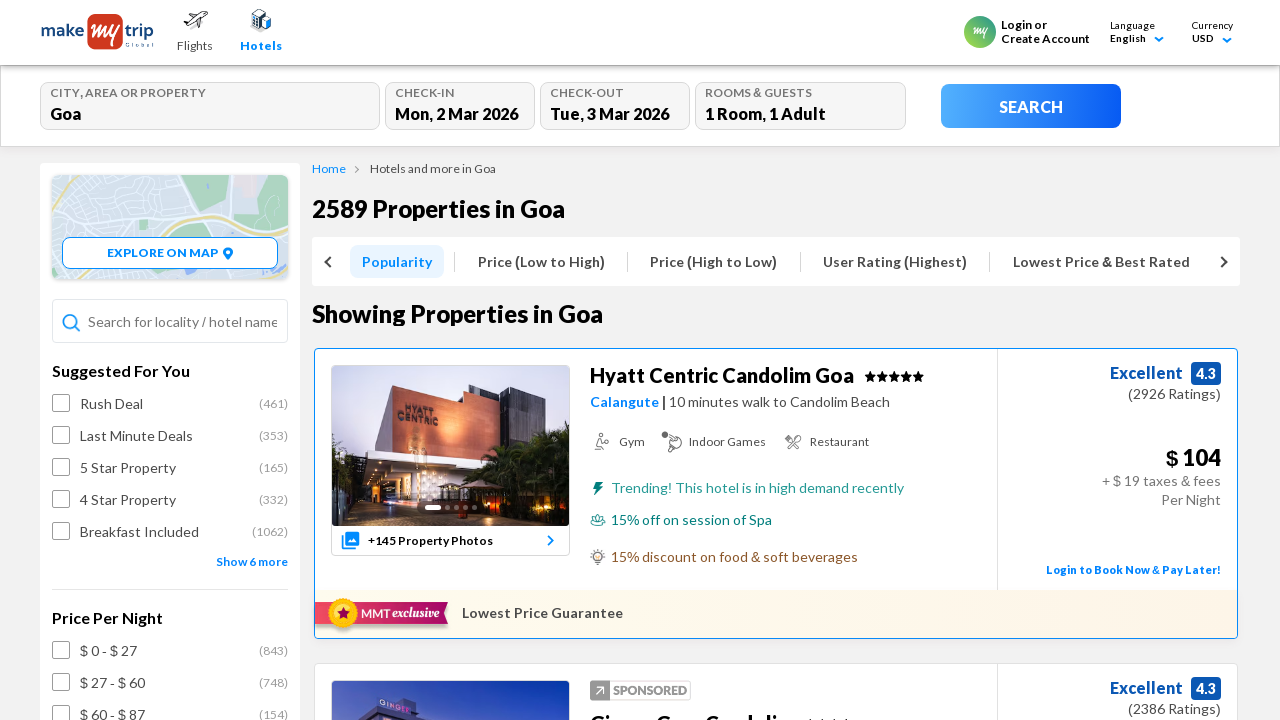